Navigates to Playwright documentation site, clicks the "Get started" link, and verifies the Installation heading is visible

Starting URL: https://playwright.dev/

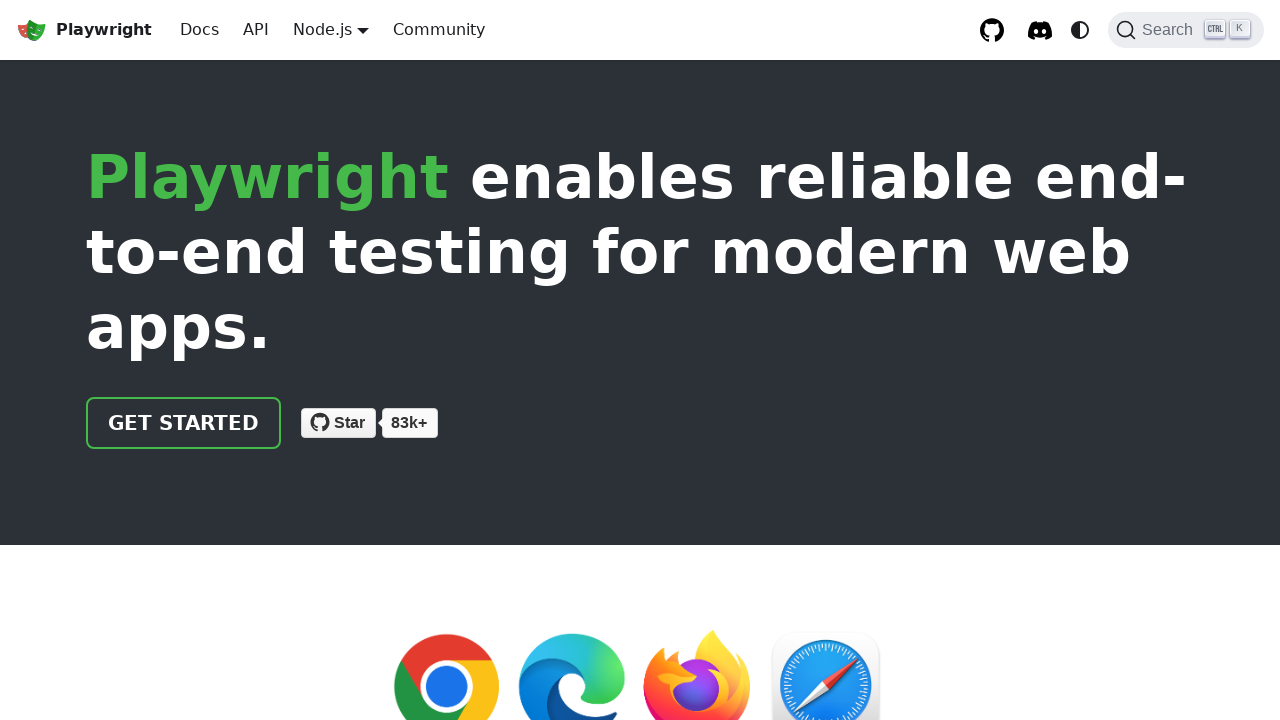

Clicked the 'Get started' link at (184, 423) on internal:role=link[name="Get started"i]
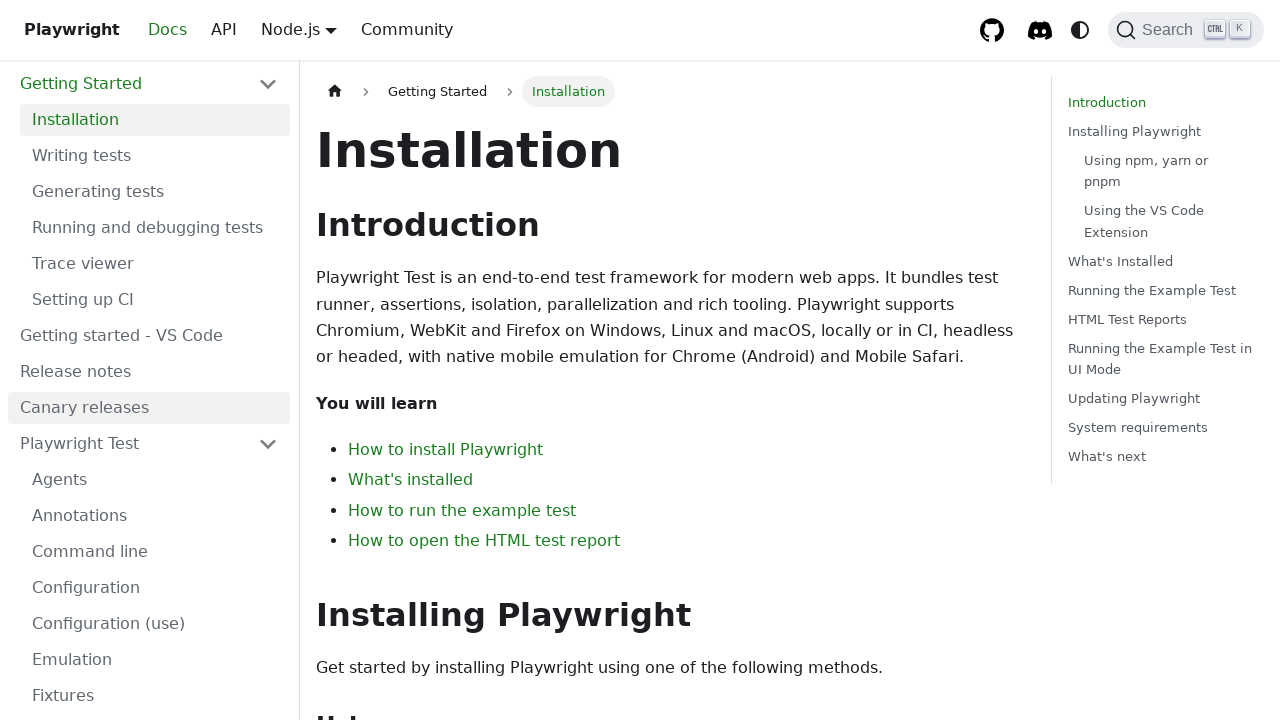

Verified the Installation heading is visible
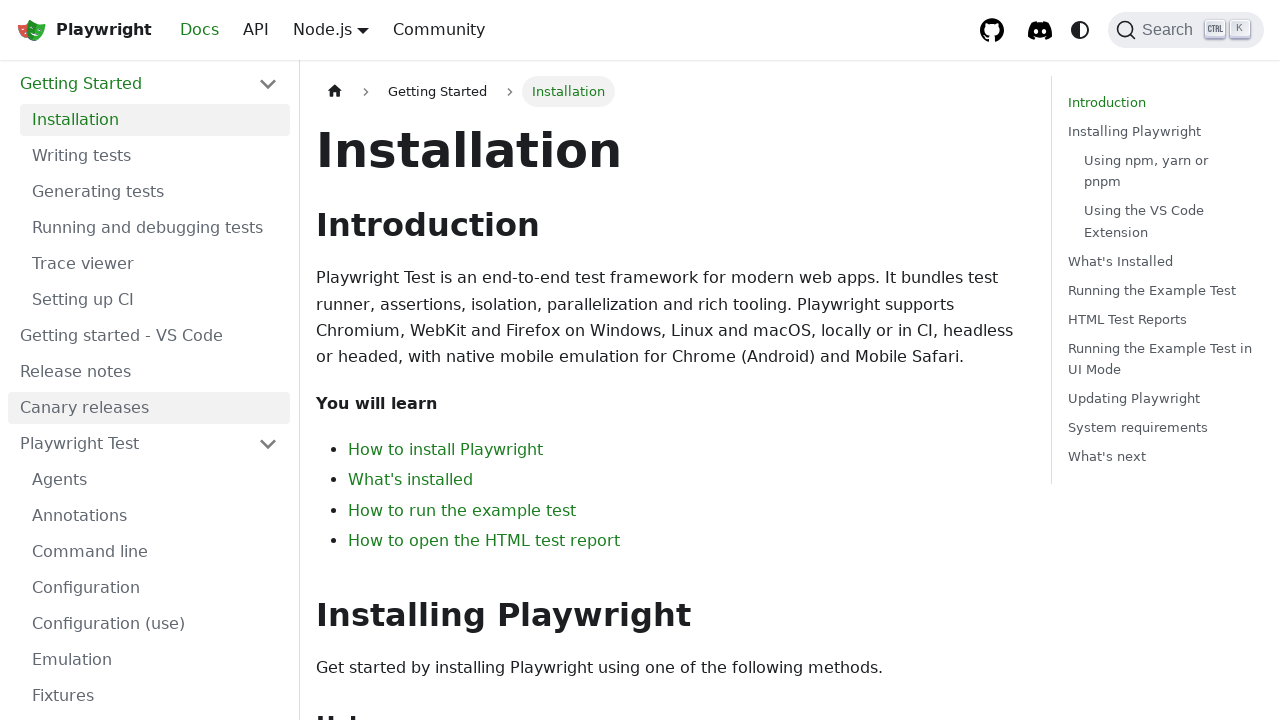

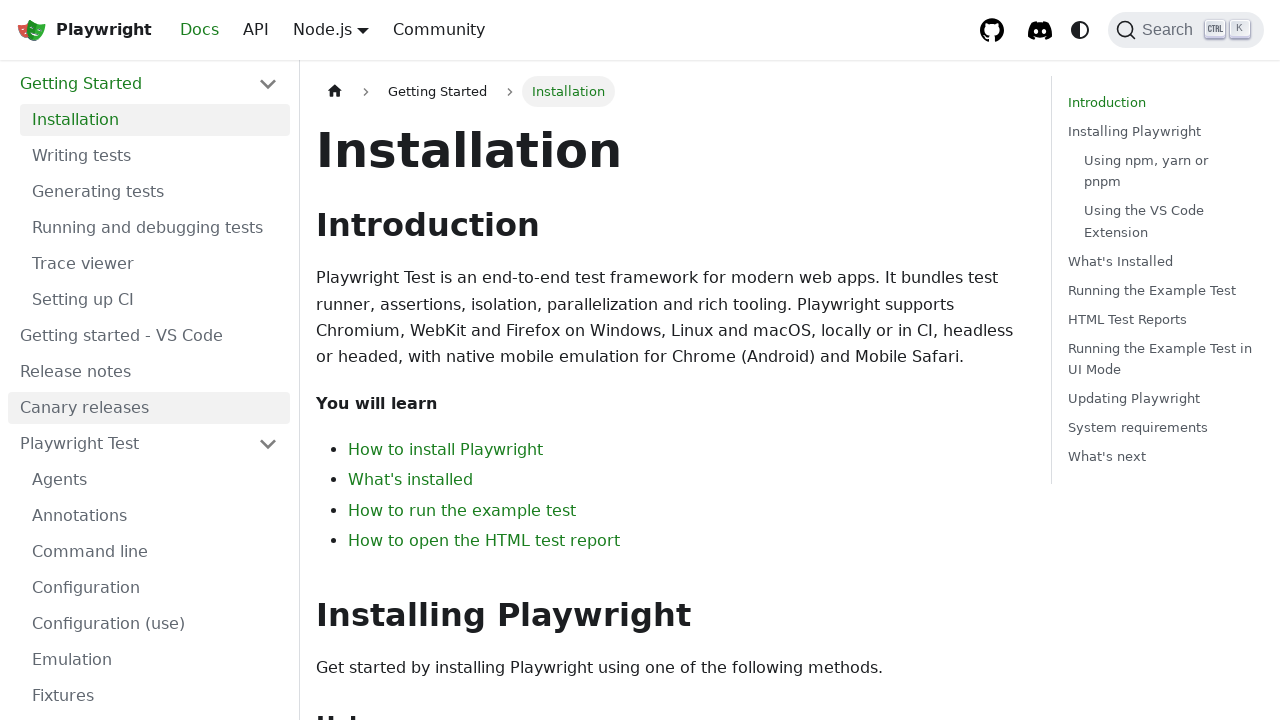